Tests the cut list optimizer form by filling in stock material dimensions (1250x2500, quantity 2) and cut requirements (297x420, quantity 40), then submitting the form and waiting for results.

Starting URL: https://www.opticutter.com/cut-list-optimizer

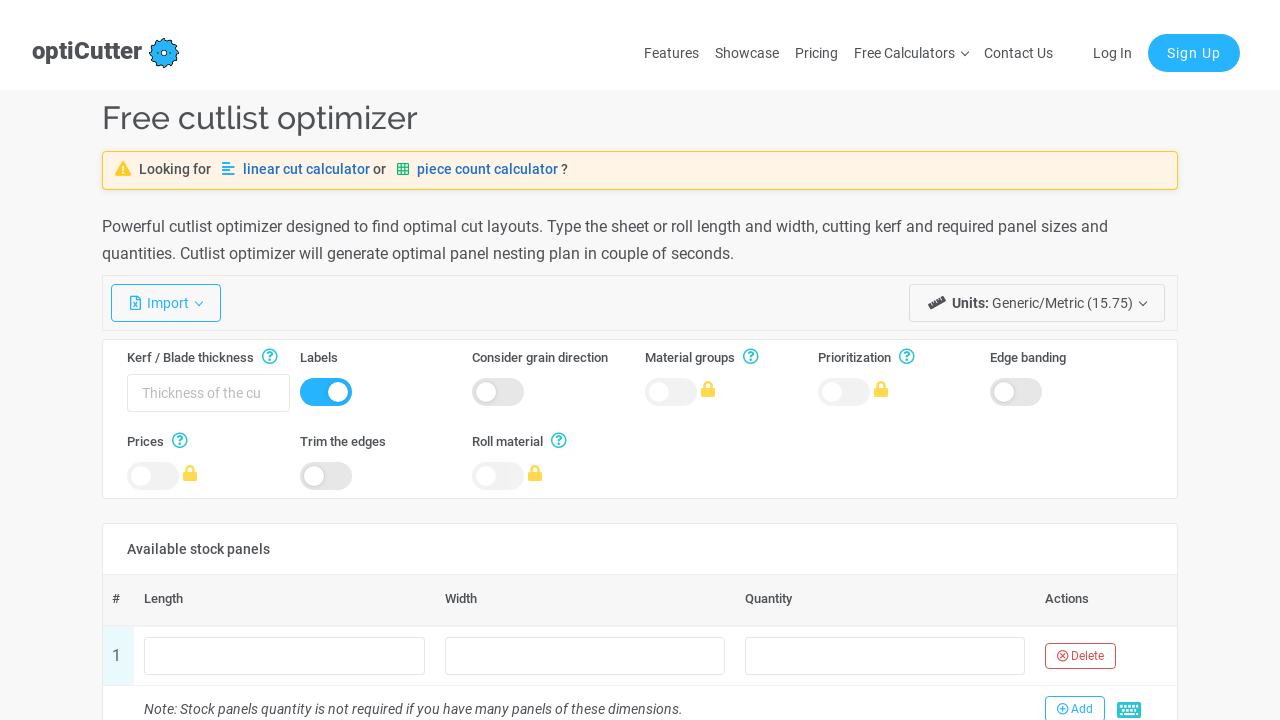

Filled stock length field with 1250 on input[name='stocks[0].length']
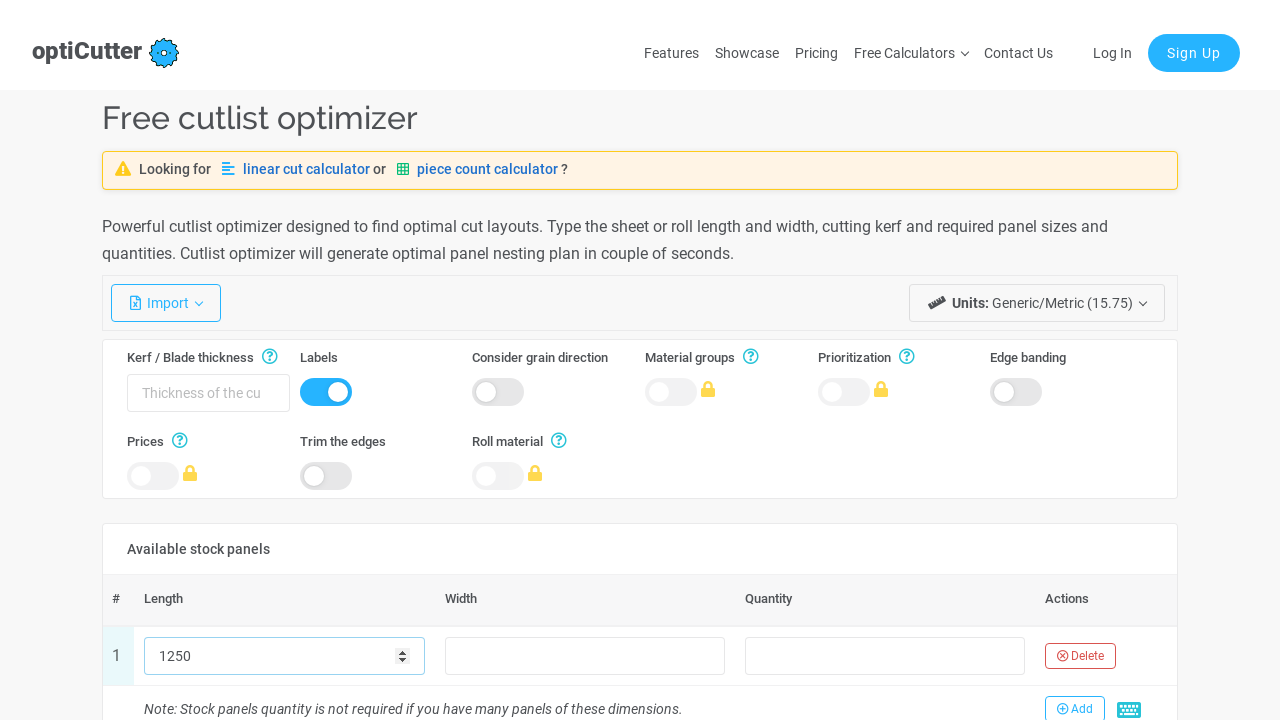

Filled stock width field with 2500 on input[name='stocks[0].width']
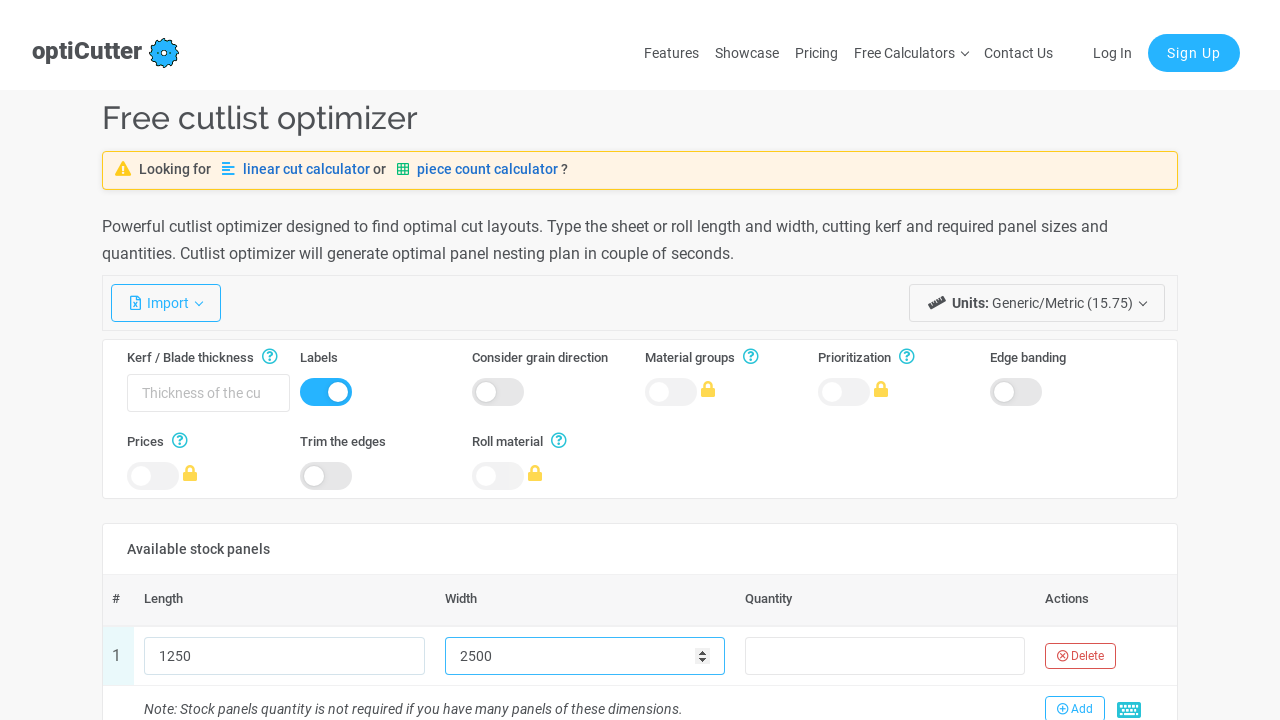

Filled stock quantity field with 2 on input[name='stocks[0].count']
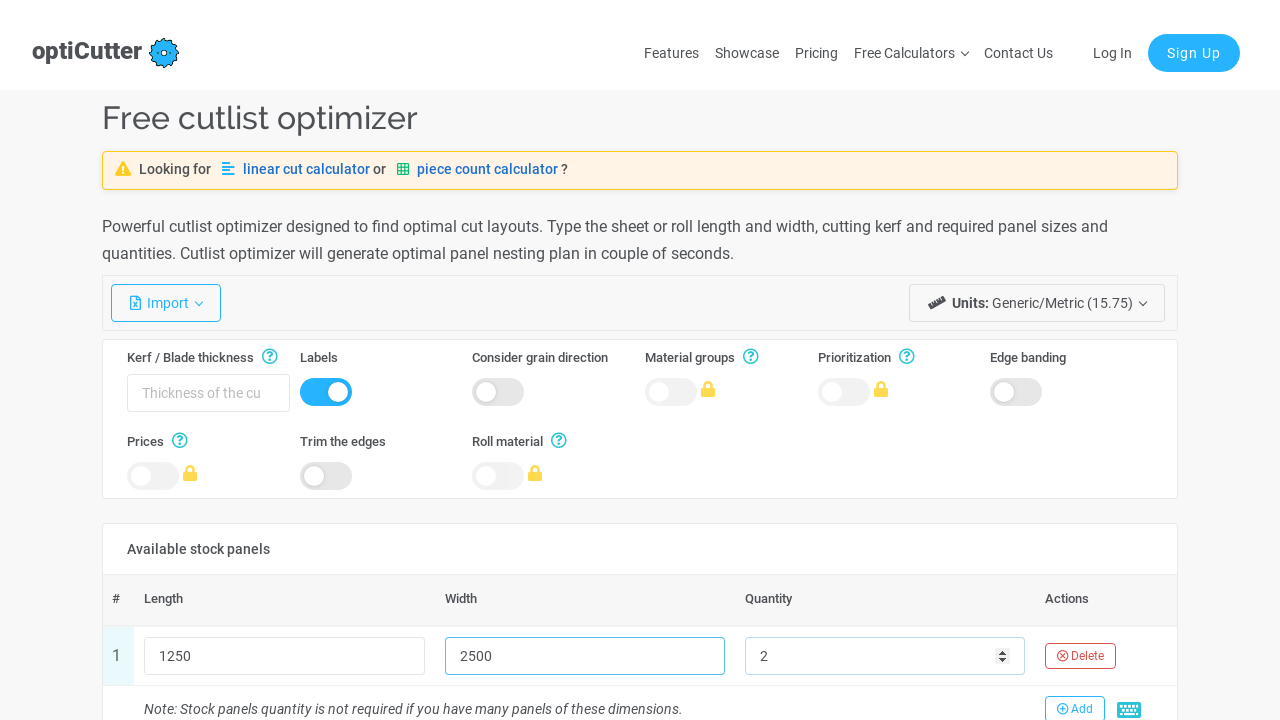

Filled requirement length field with 297 on input[name='requirements[0].length']
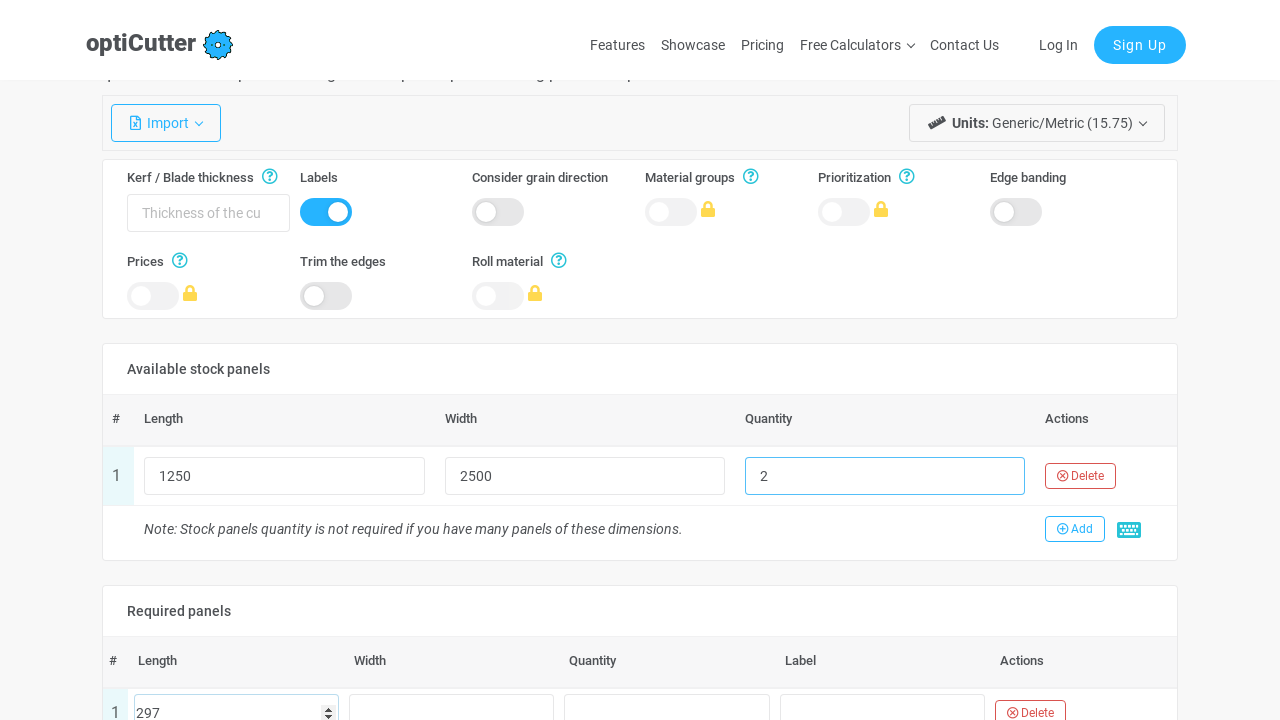

Filled requirement width field with 420 on input[name='requirements[0].width']
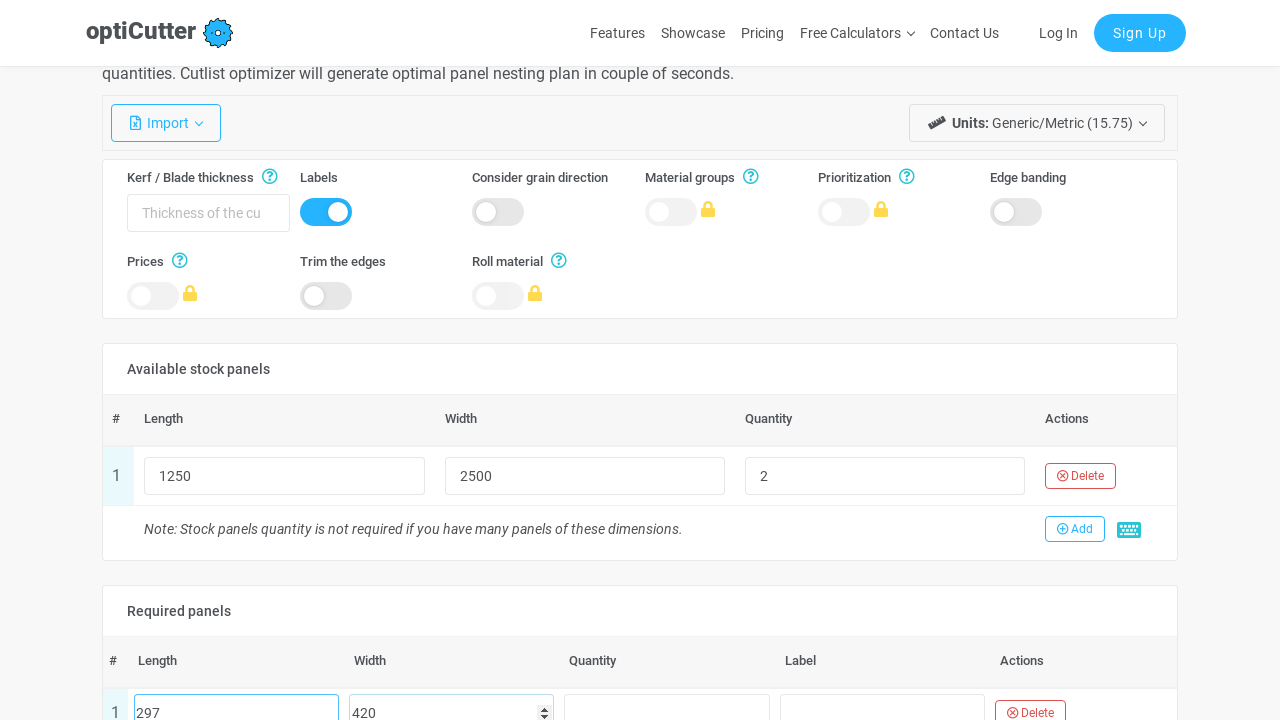

Filled requirement quantity field with 40 on input[name='requirements[0].count']
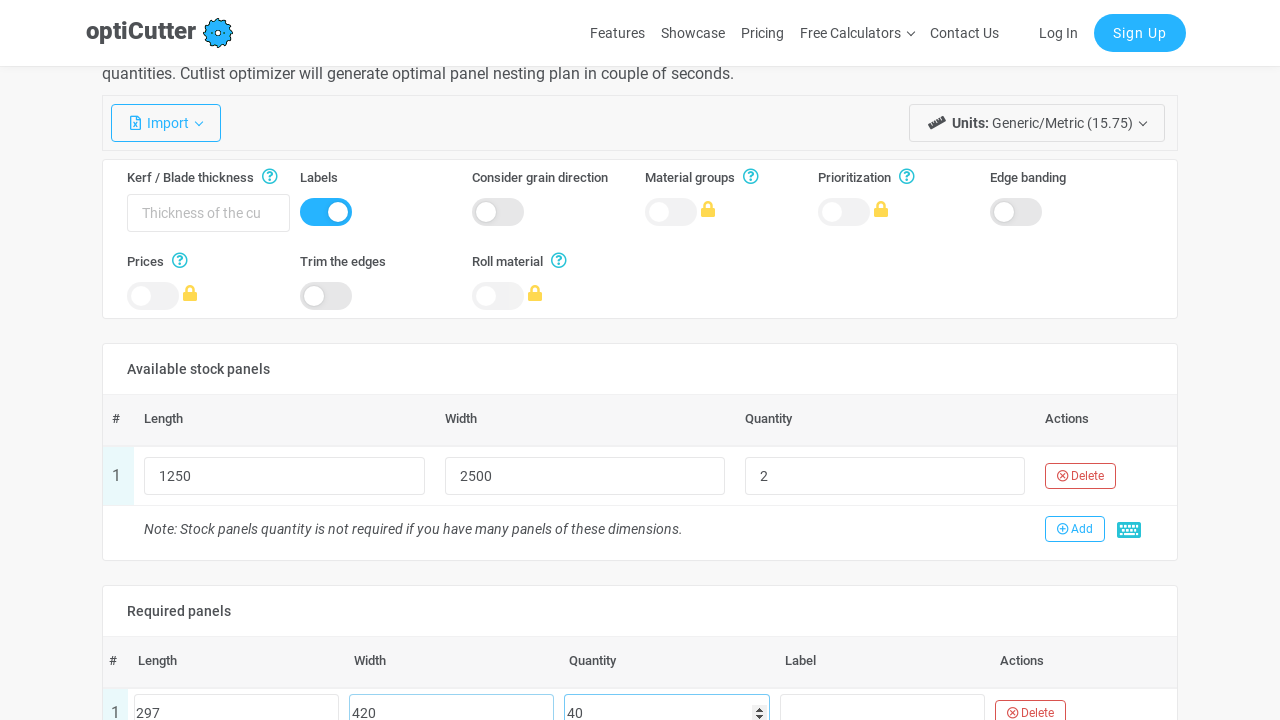

Submitted the cut list optimizer form
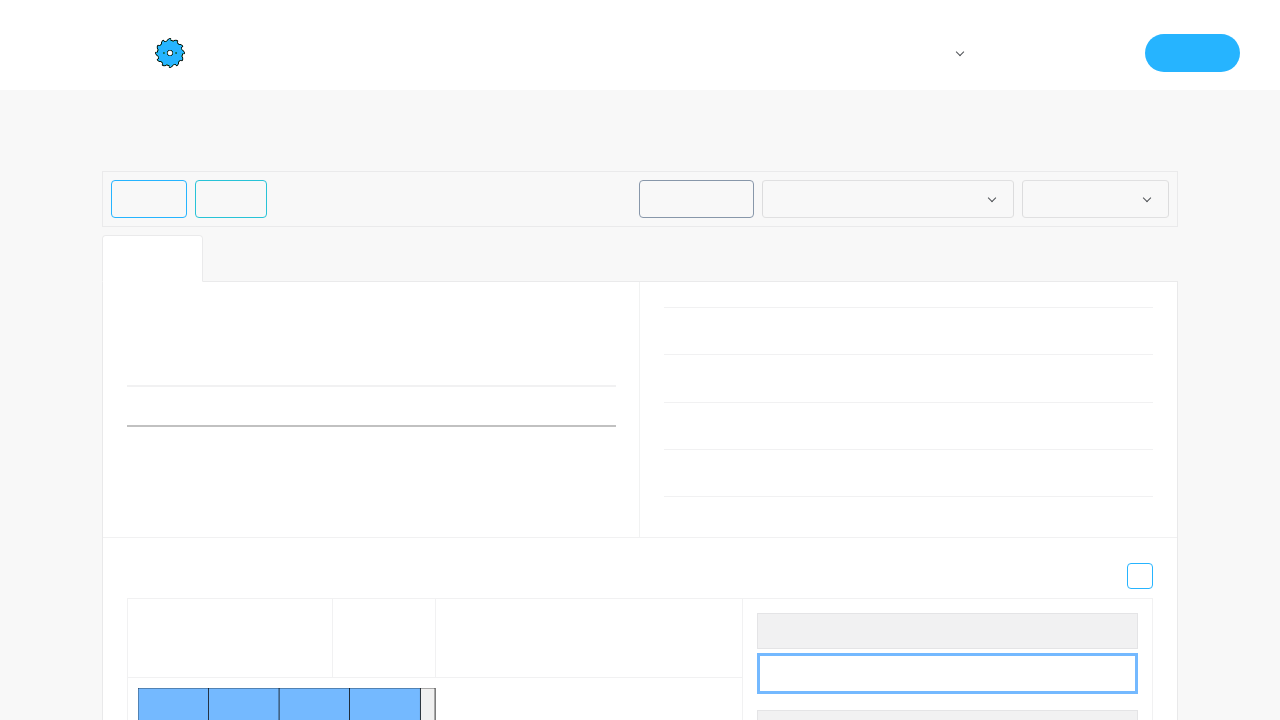

Results table loaded successfully
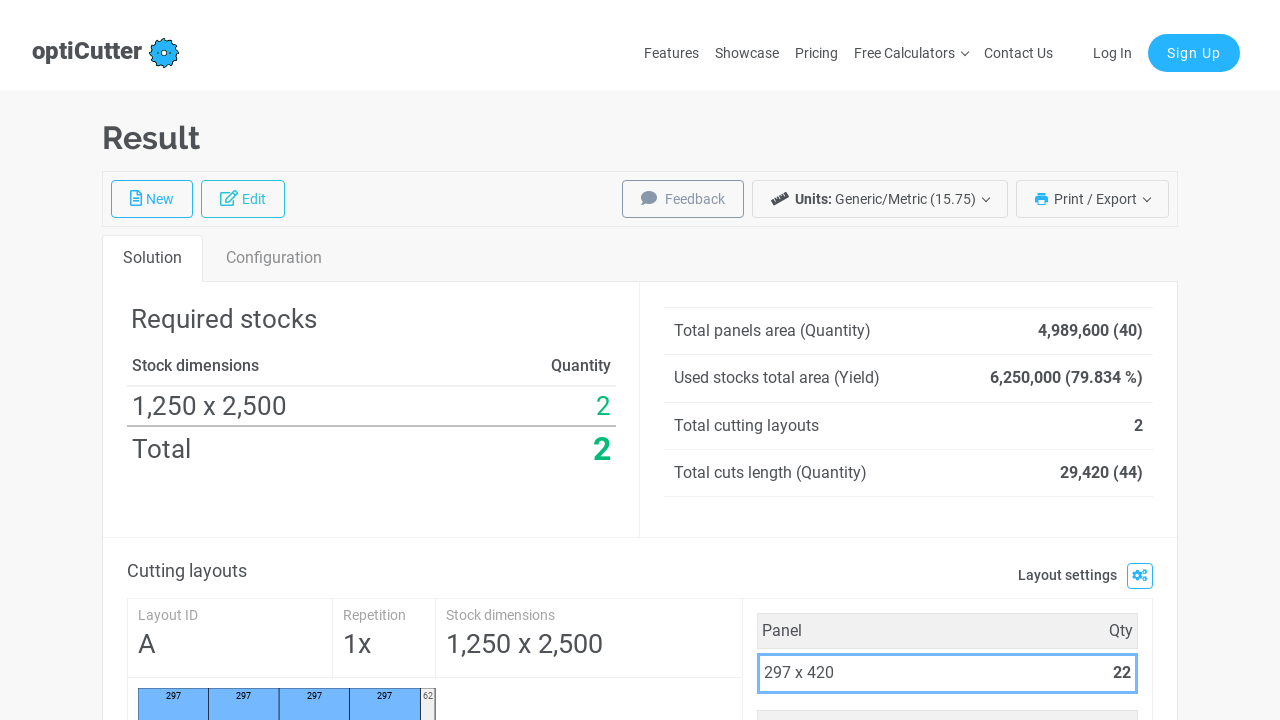

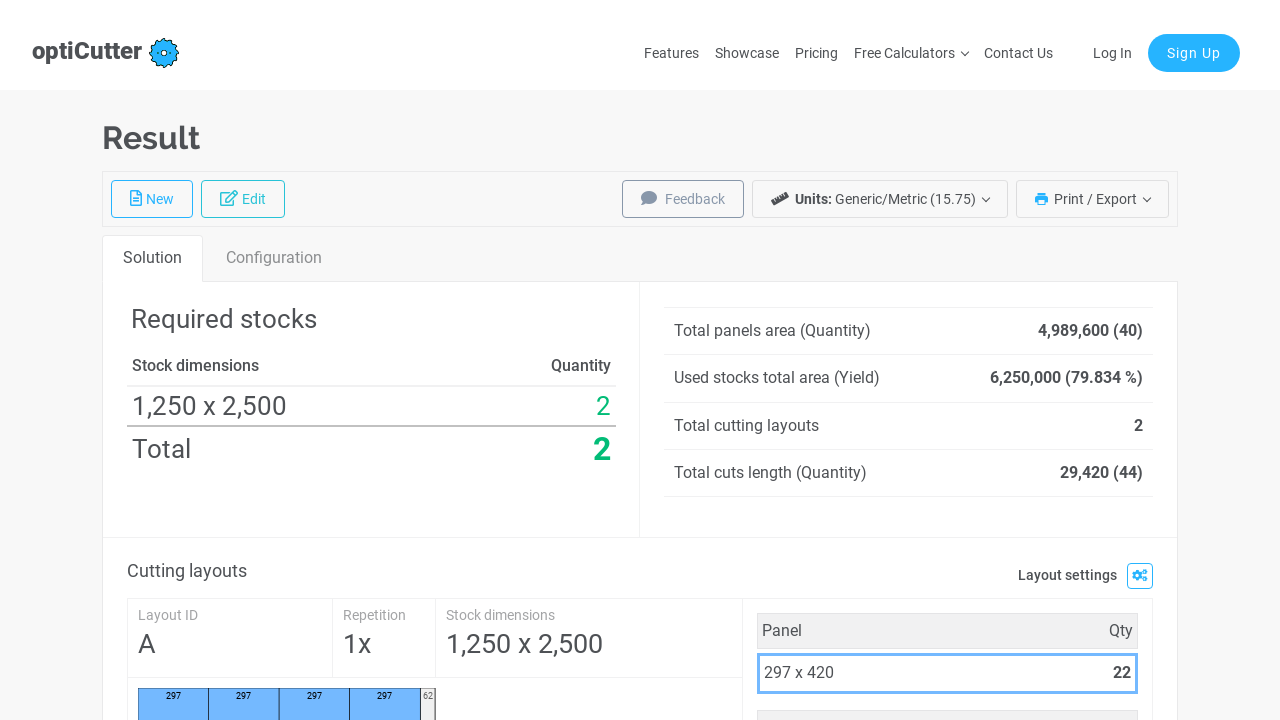